Navigates to a simple form page and locates the submit button element by its ID

Starting URL: http://suninjuly.github.io/simple_form_find_task.html

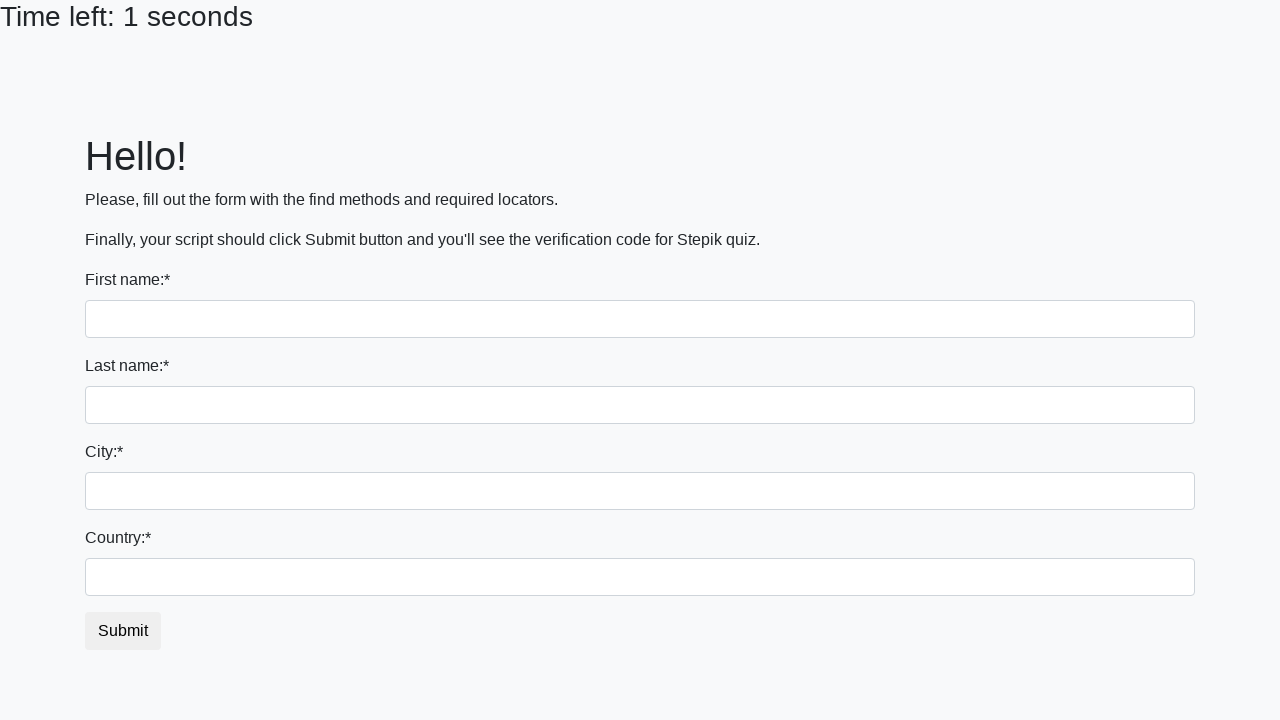

Navigated to simple form page
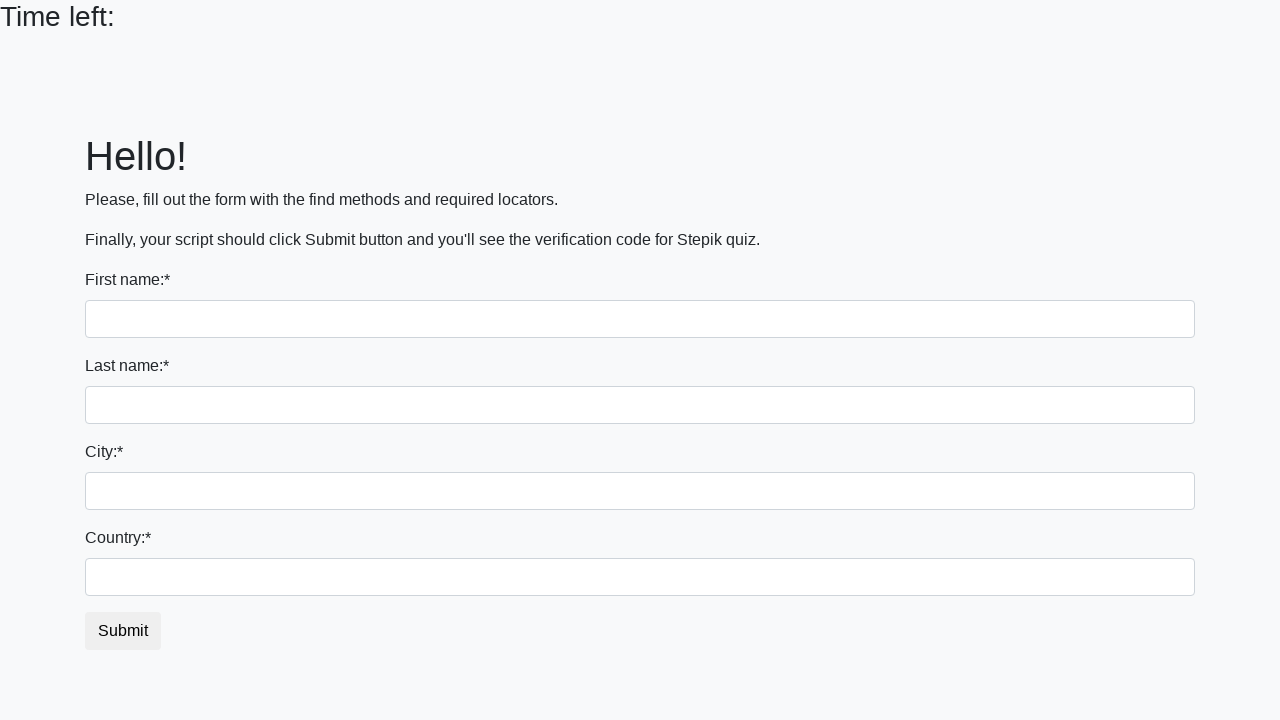

Located submit button element by ID 'submit_button'
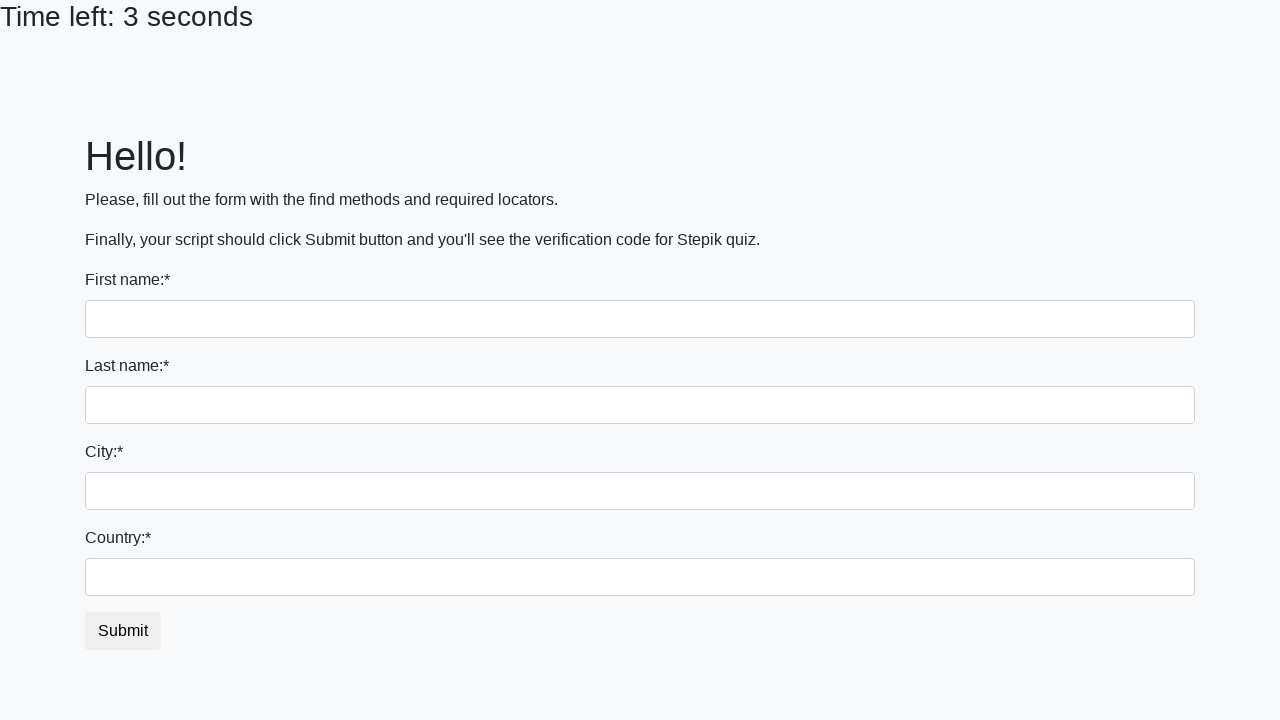

Submit button is visible and ready
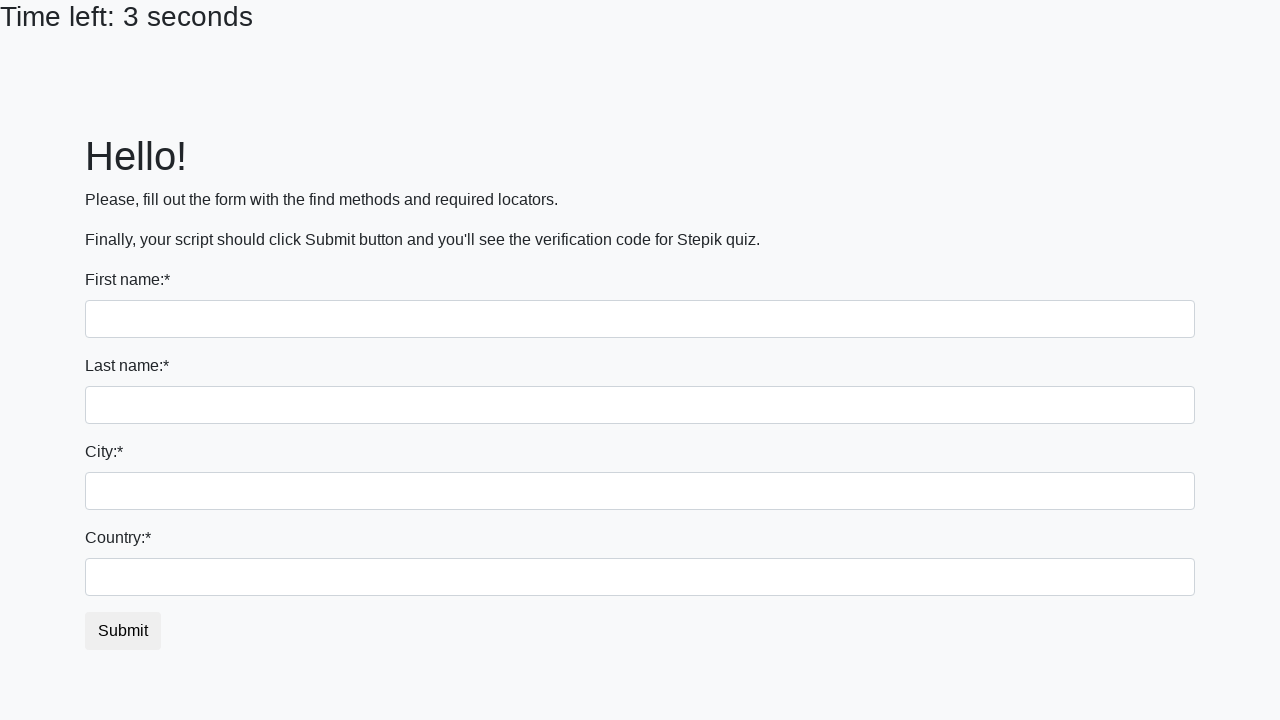

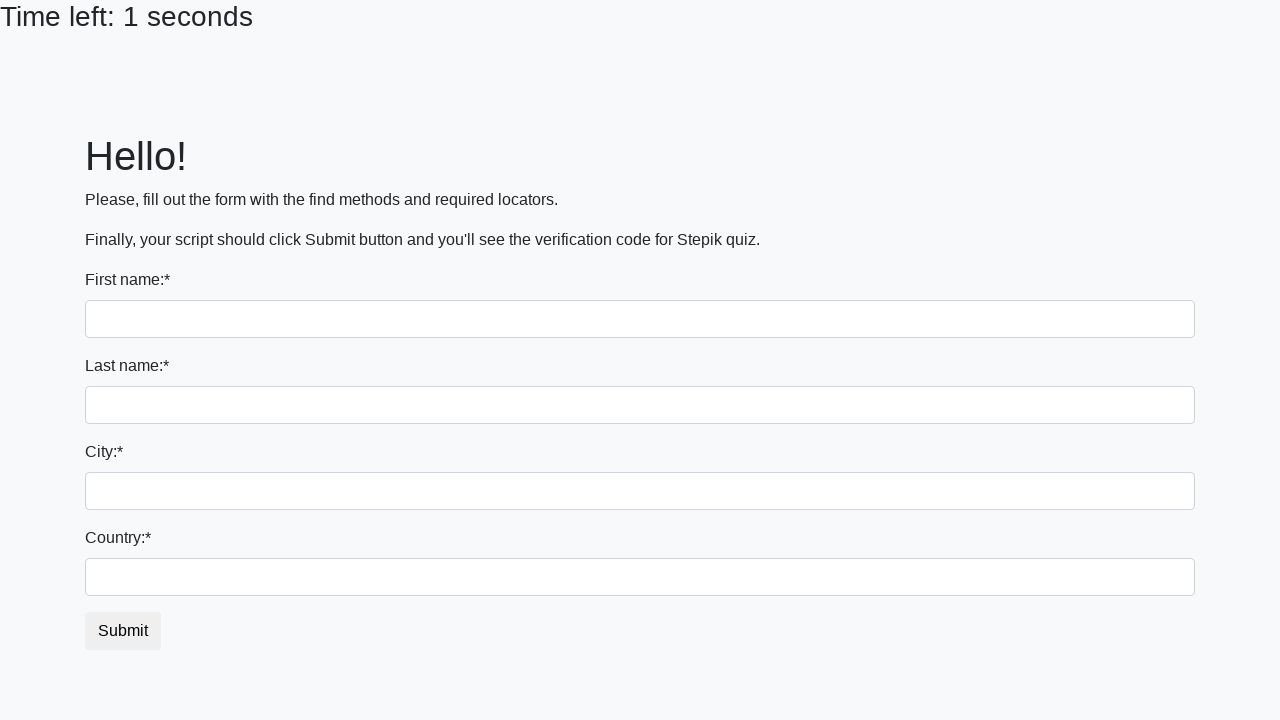